Tests that registration fails when both username and password fields are left empty, verifying fields are required.

Starting URL: https://anatoly-karpovich.github.io/demo-login-form/

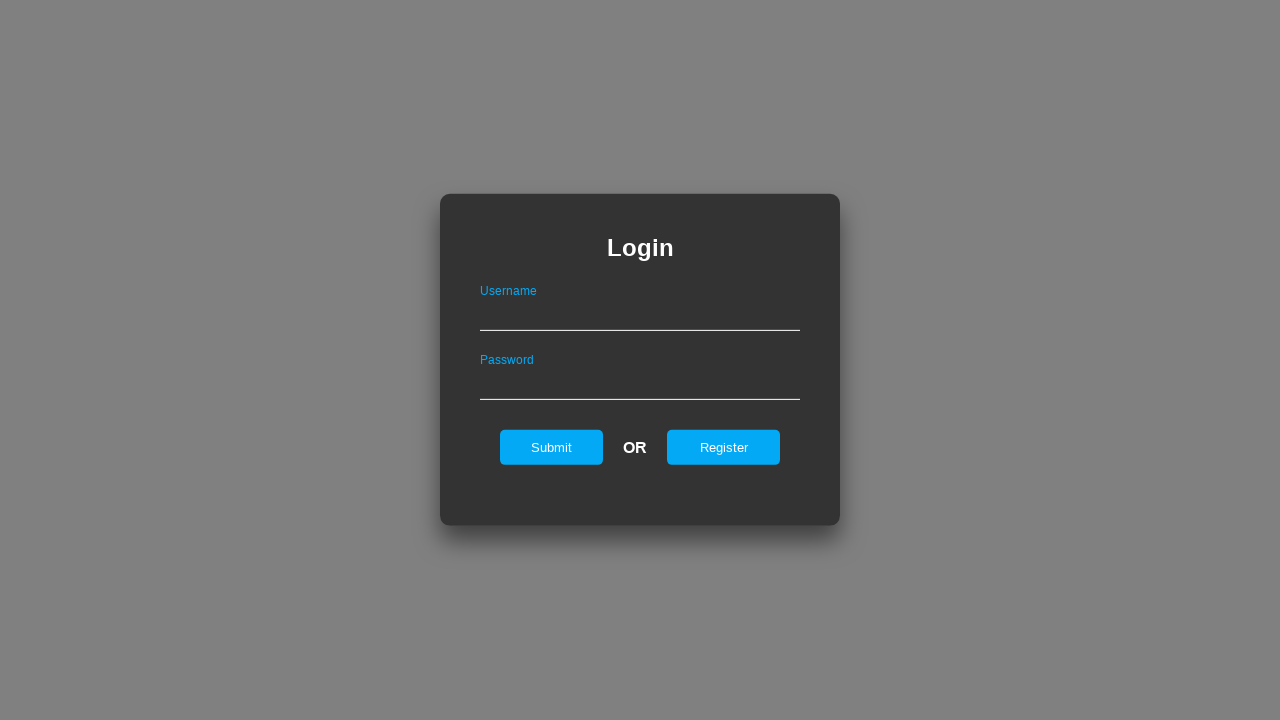

Clicked Register button to navigate to registration page at (724, 447) on xpath=//input[@id="registerOnLogin"]
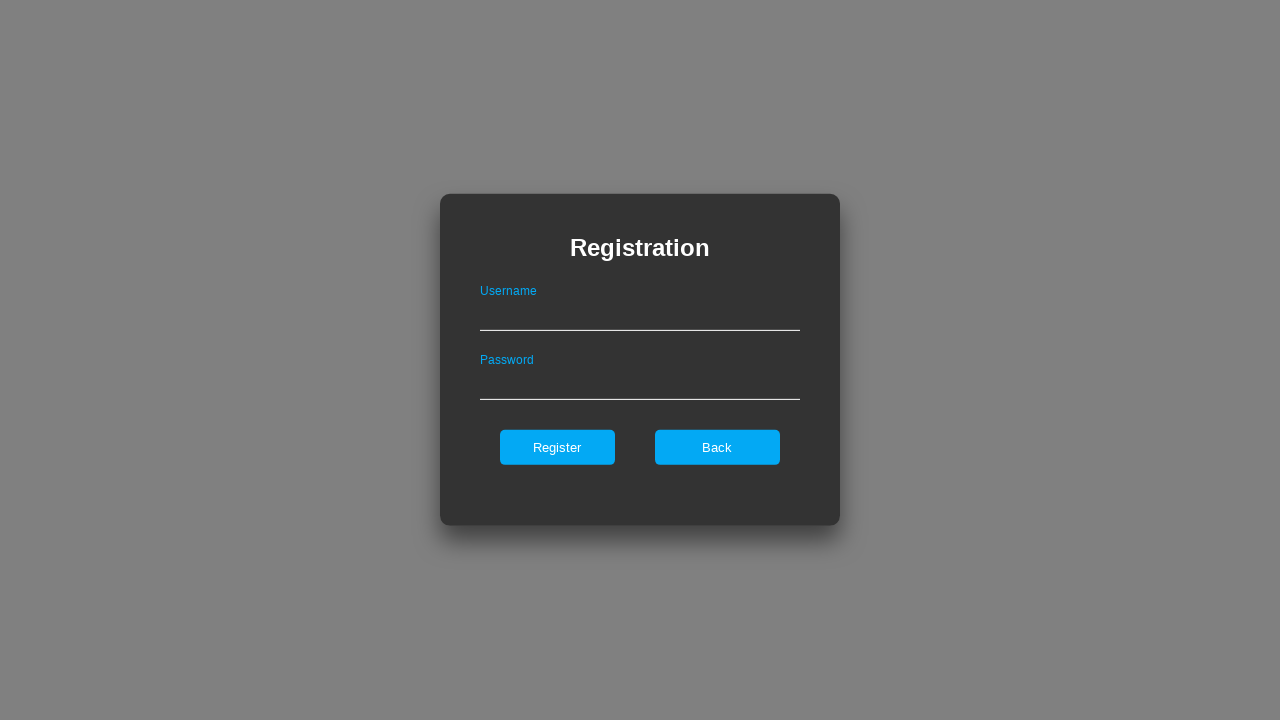

Registration page loaded and form header is visible
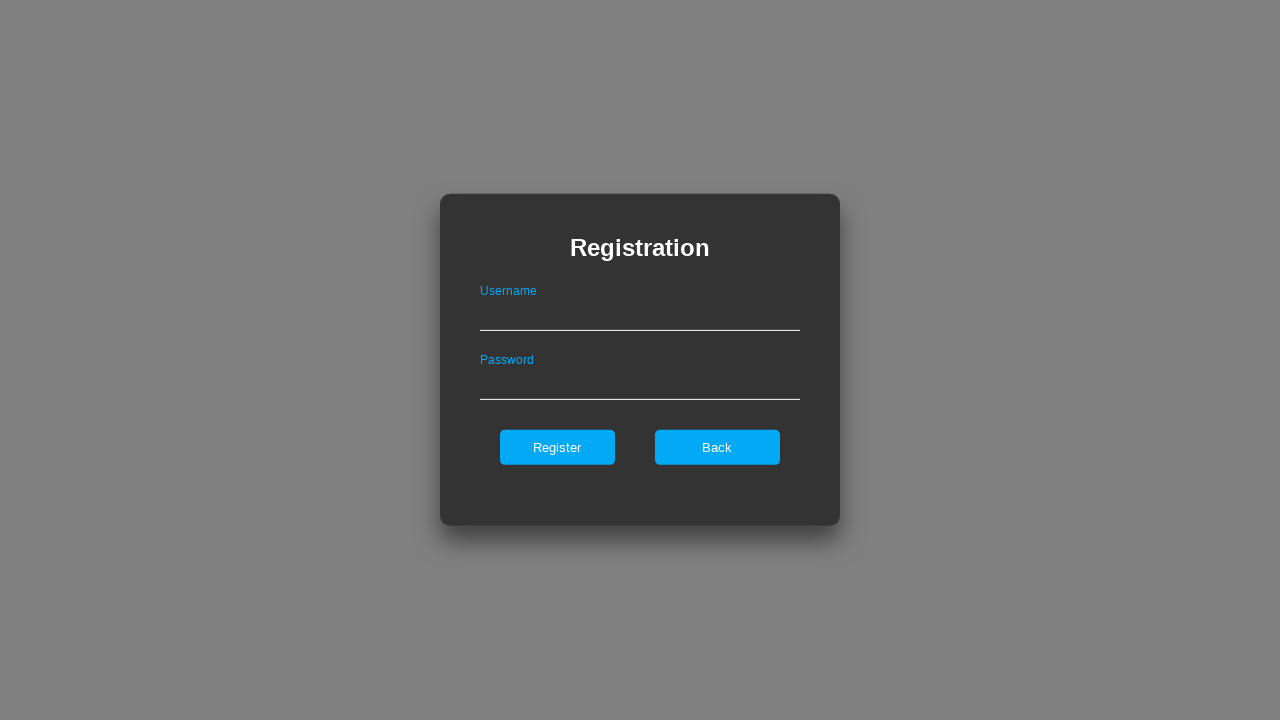

Left username field empty on //input[@id="userNameOnRegister"]
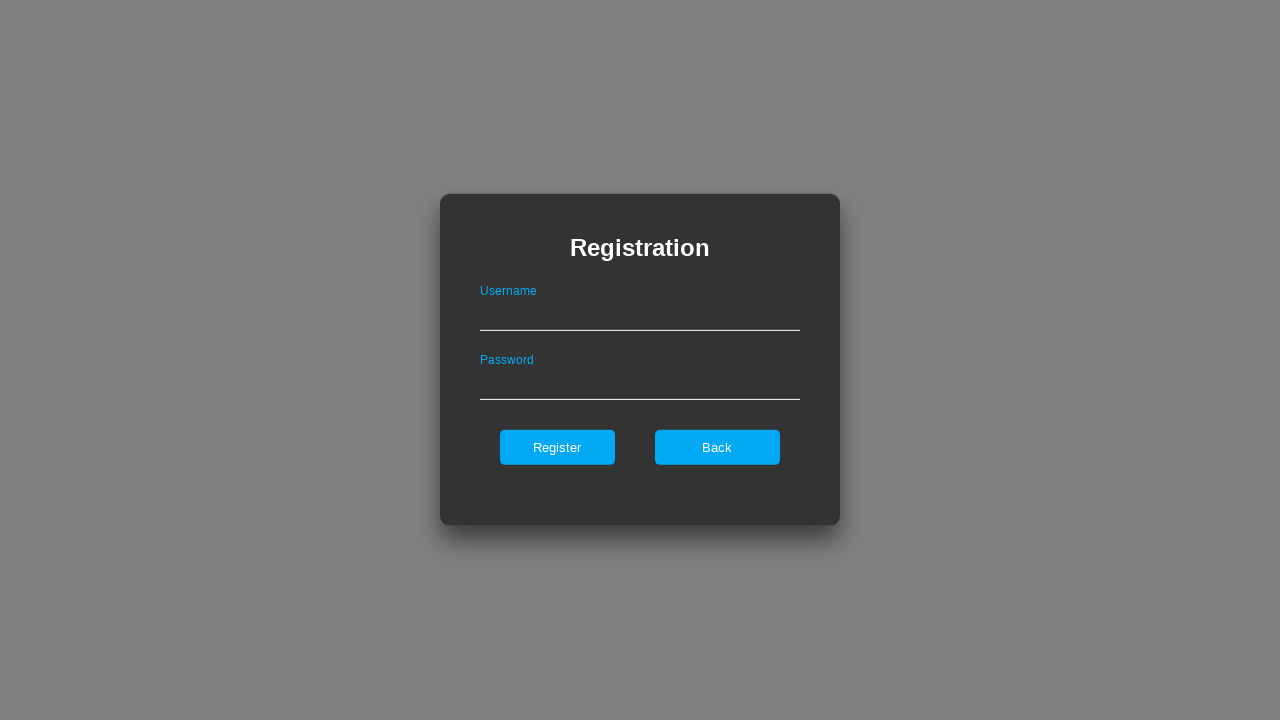

Left password field empty on //input[@id="passwordOnRegister"]
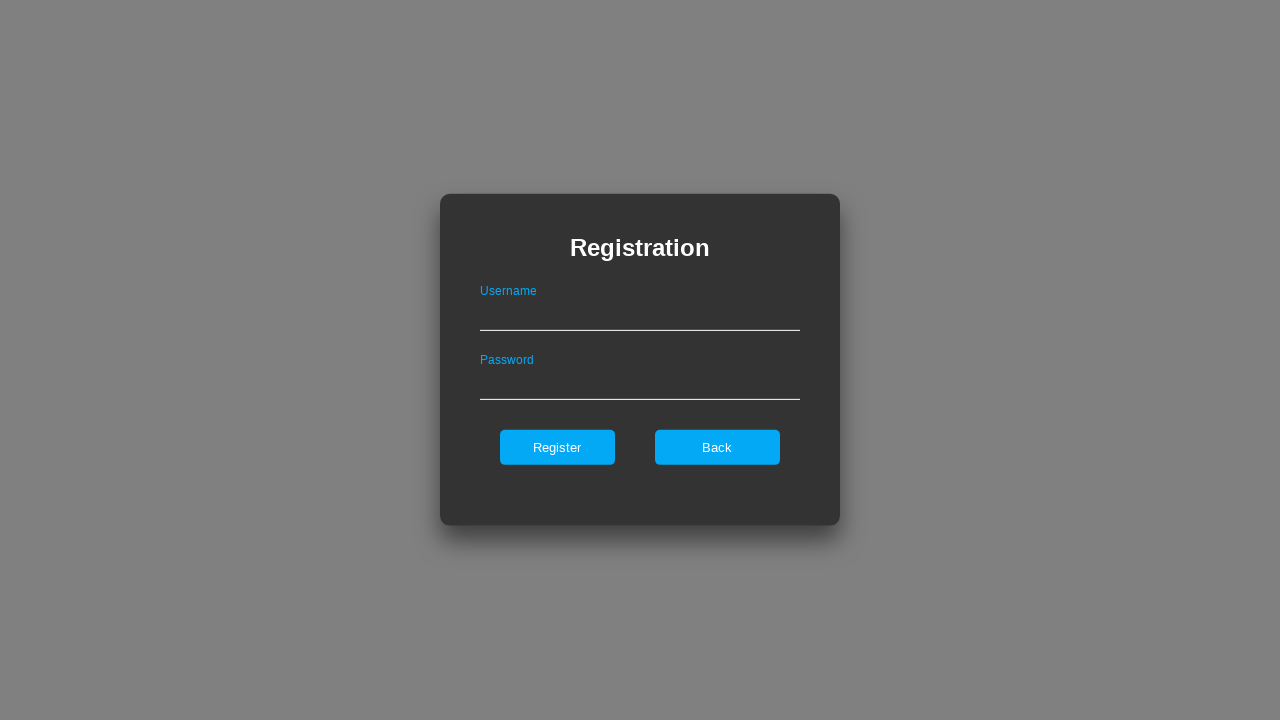

Clicked Register submit button with empty fields at (557, 447) on xpath=//input[@id="register"]
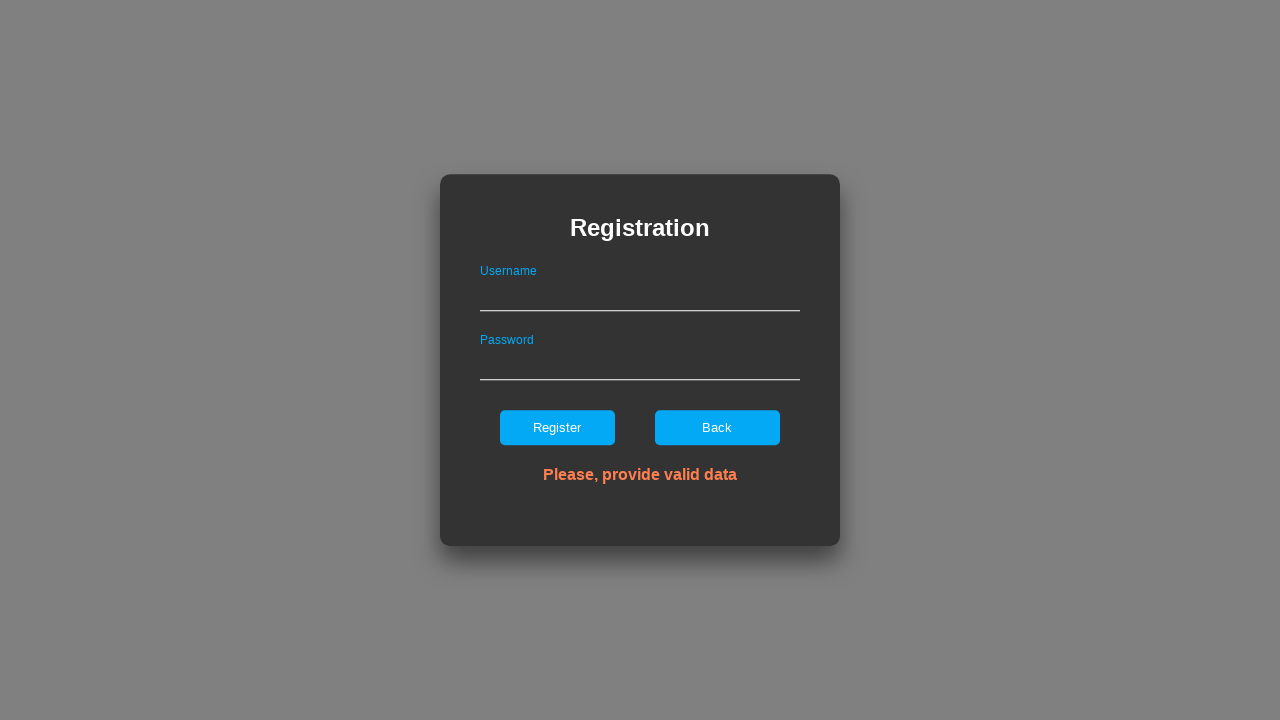

Error message appeared confirming fields are required
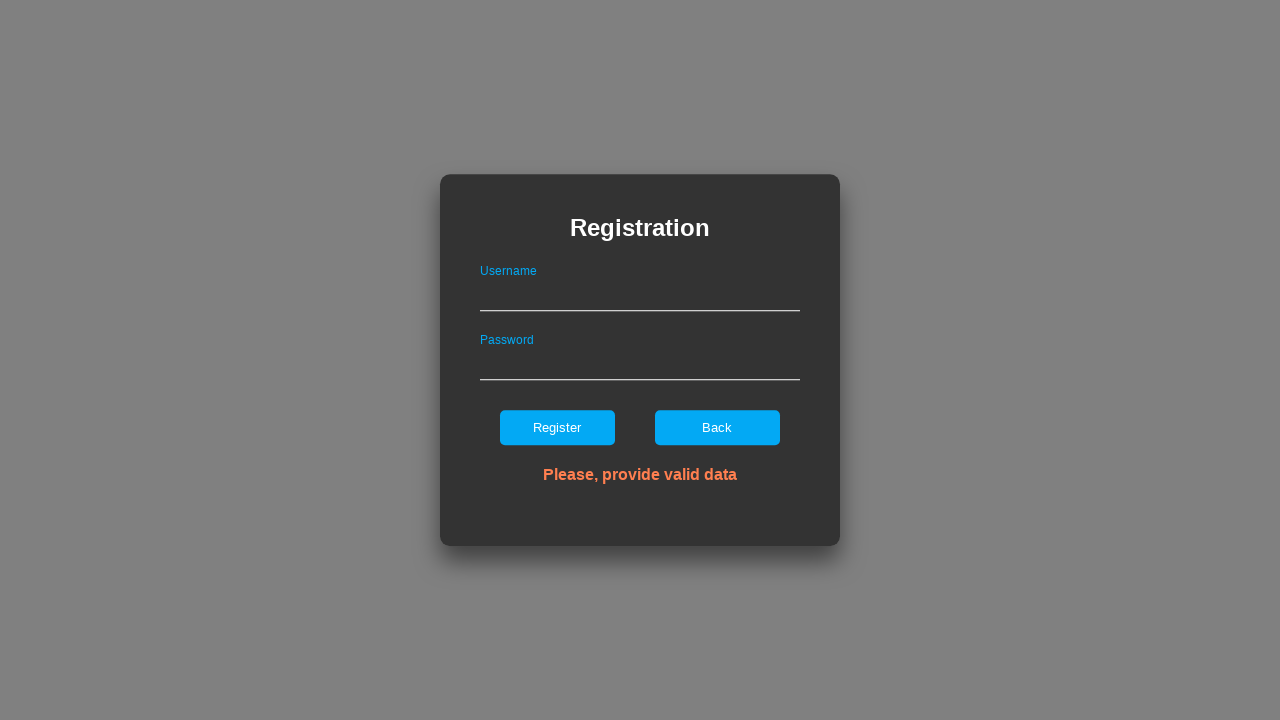

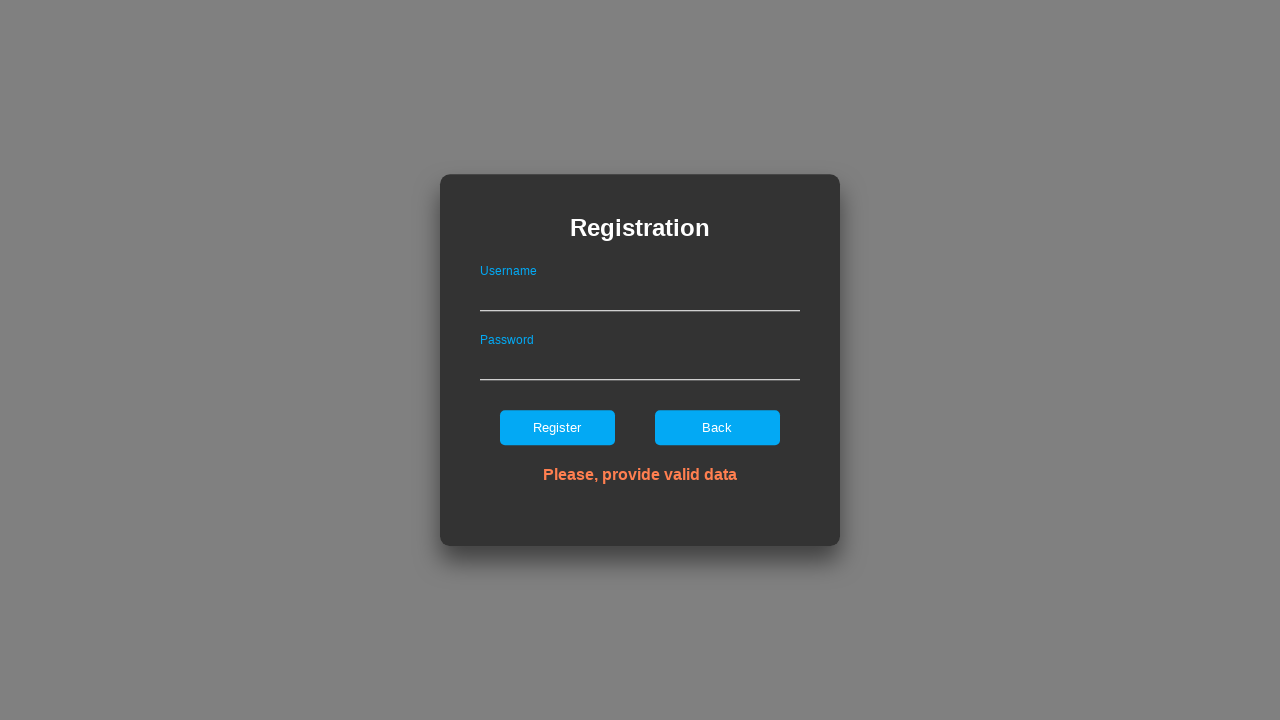